Tests browser window handling by verifying initial page content, clicking a link that opens a new window, switching to the new window to verify its content, then switching back to the original window to verify navigation between multiple windows works correctly.

Starting URL: https://the-internet.herokuapp.com/windows

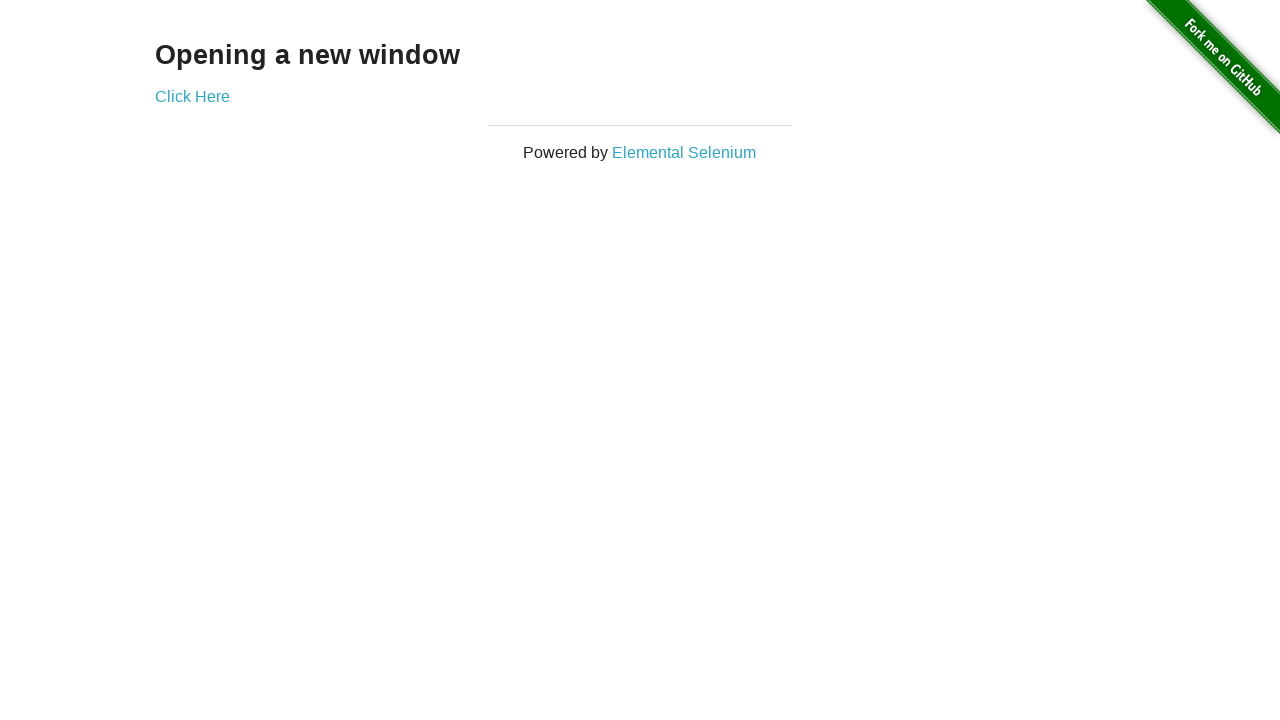

Located text element 'Opening a new window'
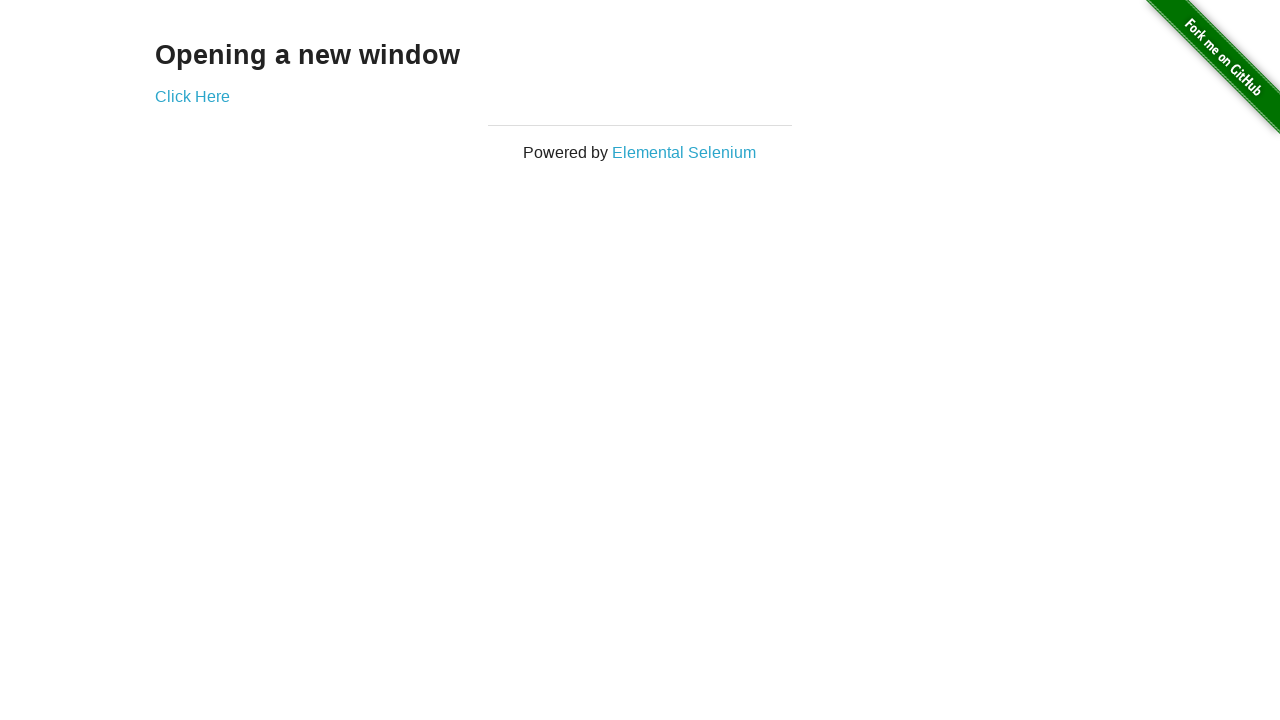

Verified initial page contains 'Opening a new window' text
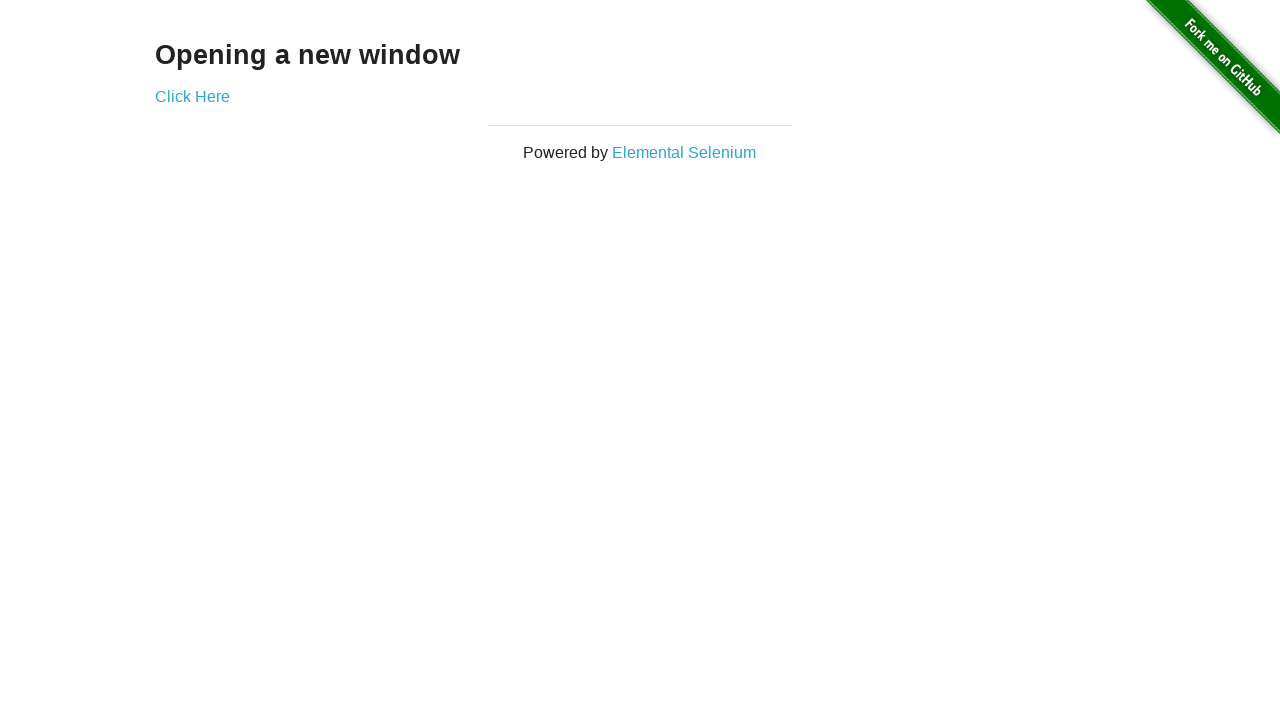

Verified page title is 'The Internet'
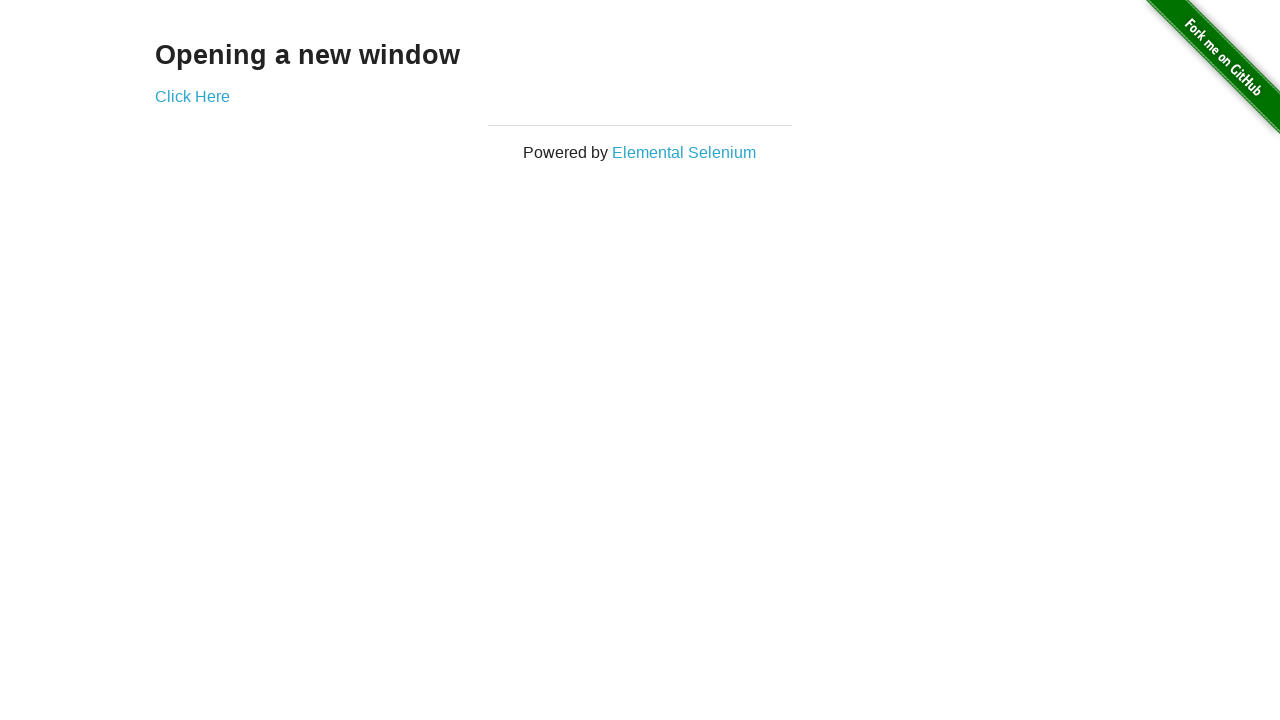

Clicked 'Click Here' link to open new window at (192, 96) on xpath=//*[text()='Click Here']
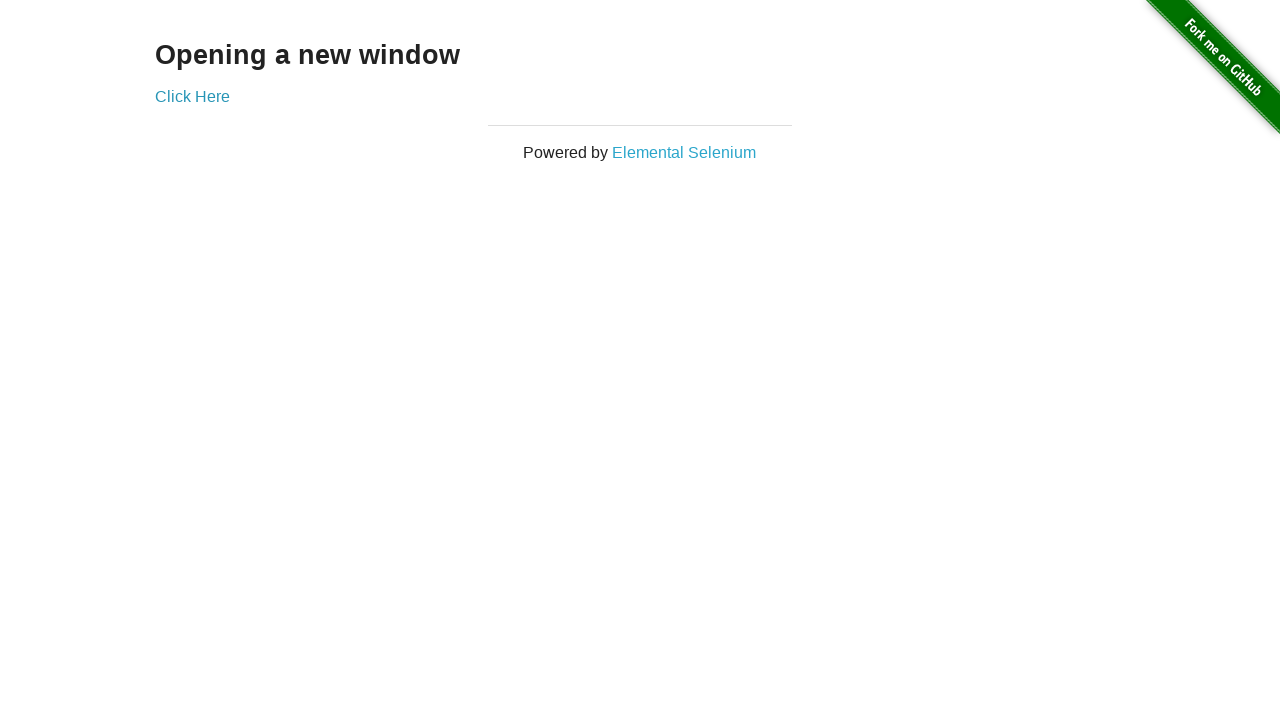

New window opened and loaded
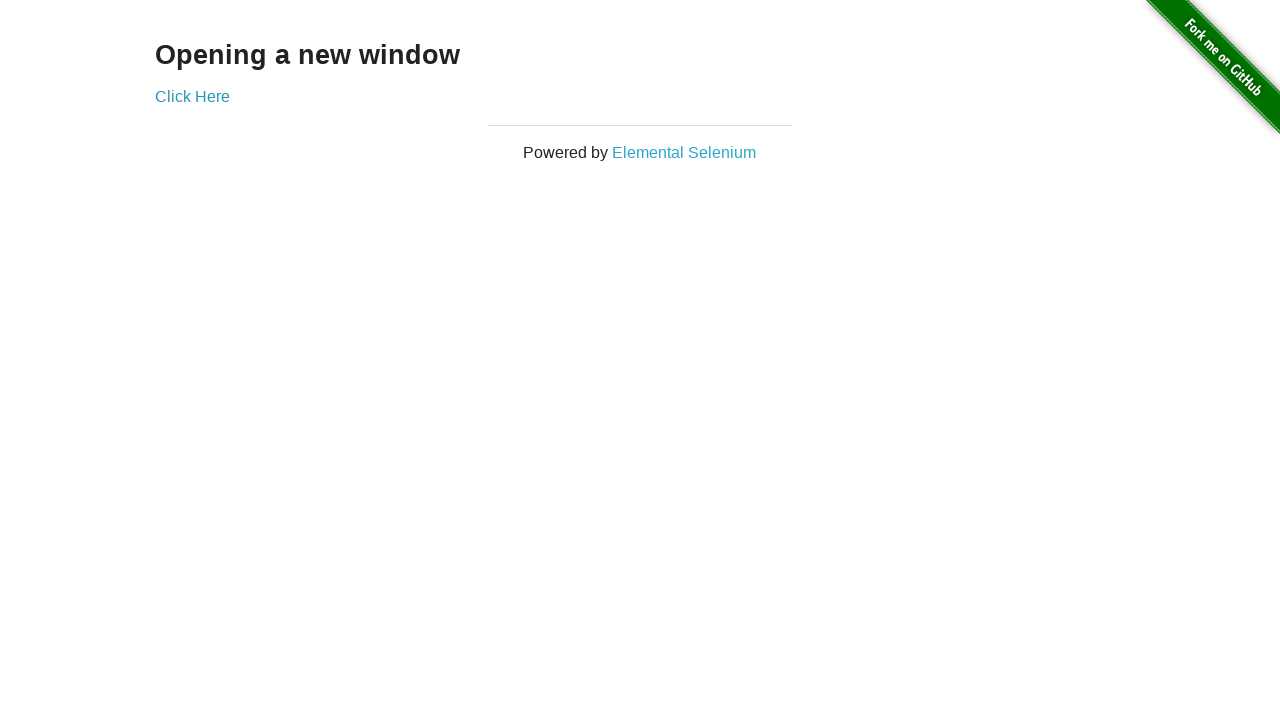

Verified new window title is 'New Window'
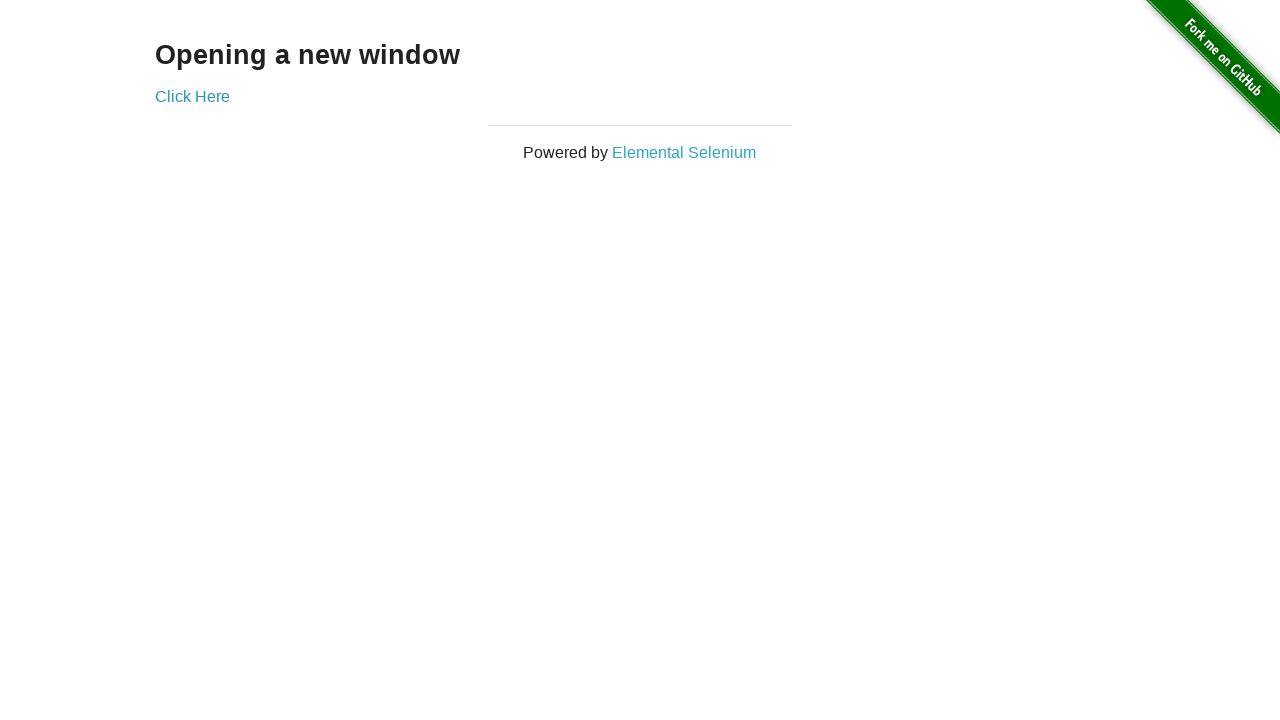

Located heading text in new window
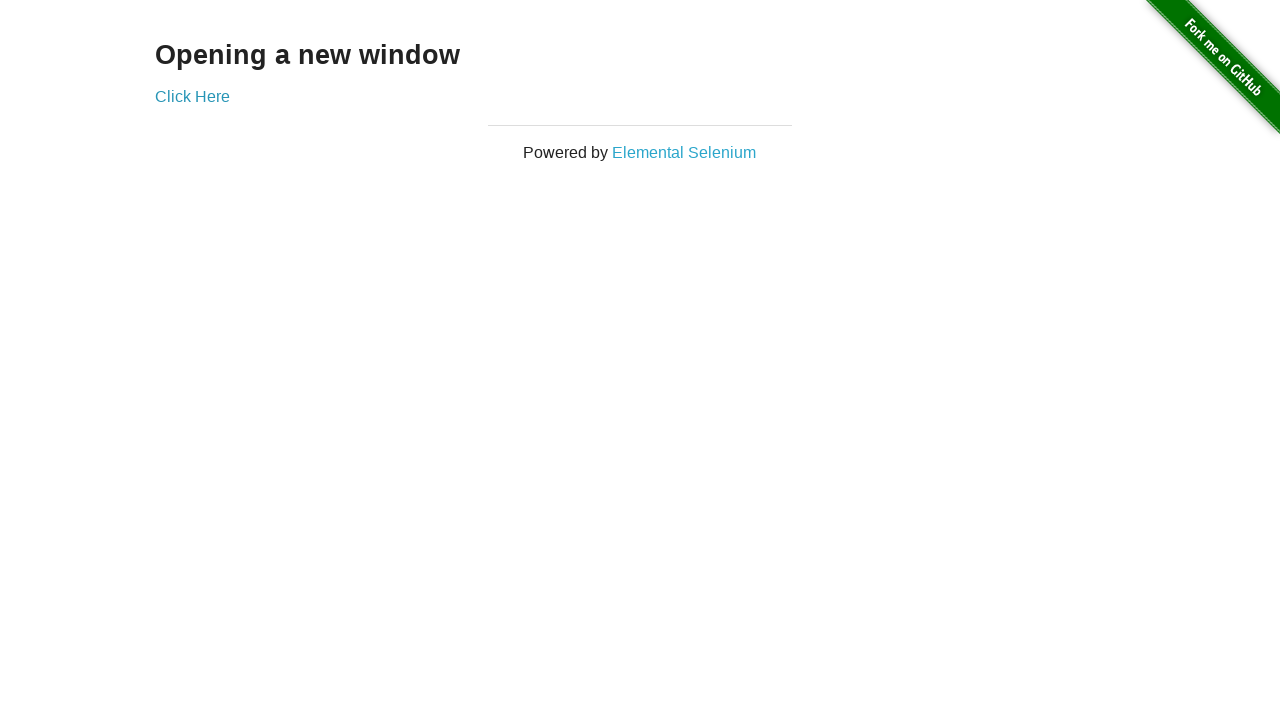

Verified new window contains 'New Window' heading
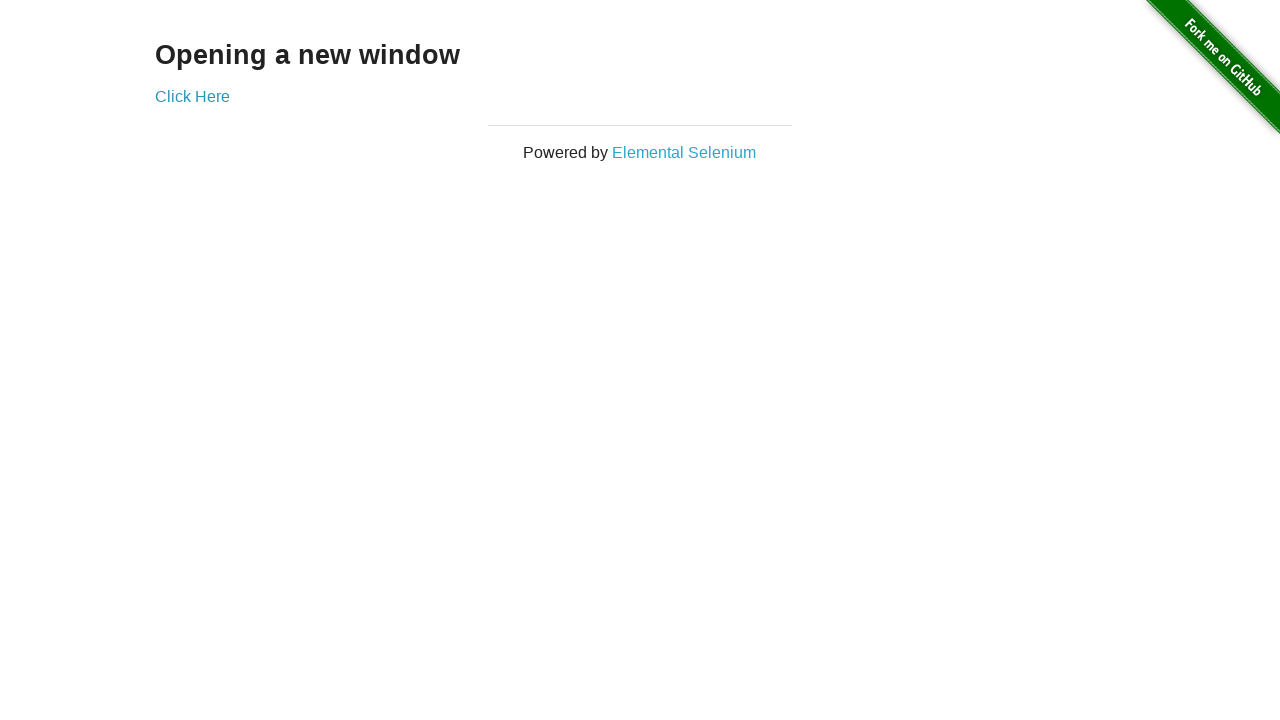

Switched back to original window
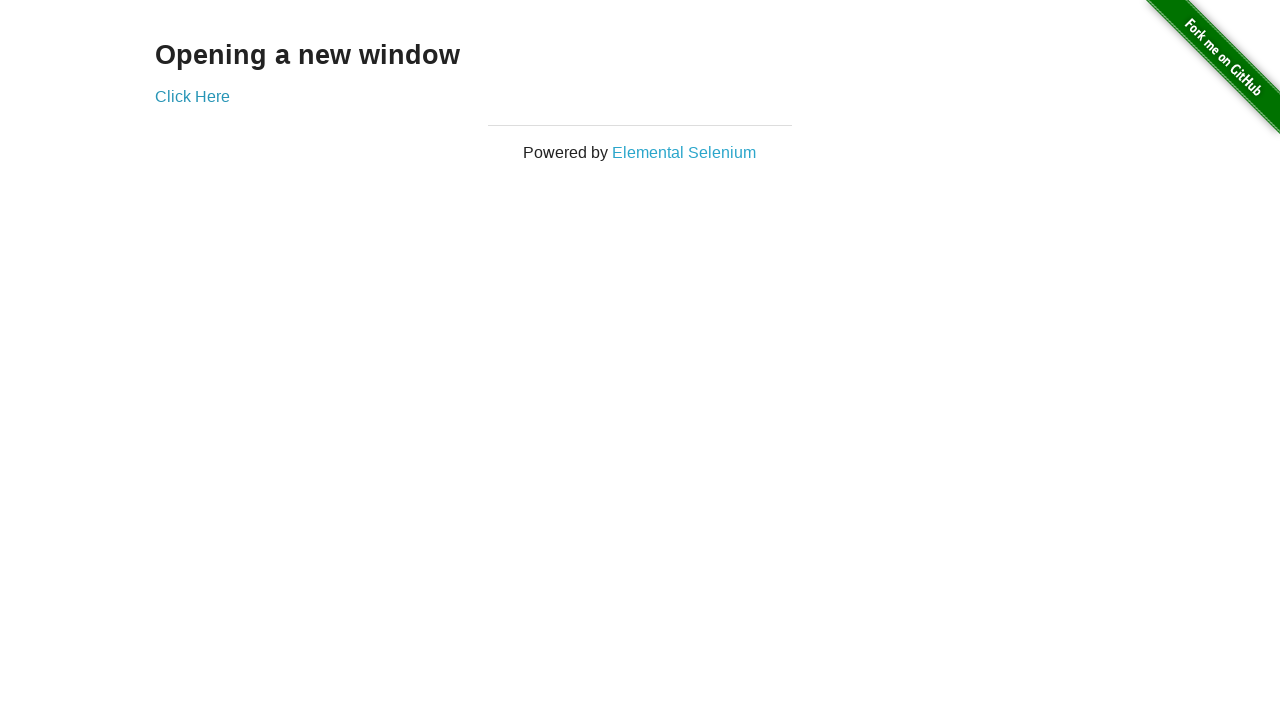

Verified original window title is still 'The Internet'
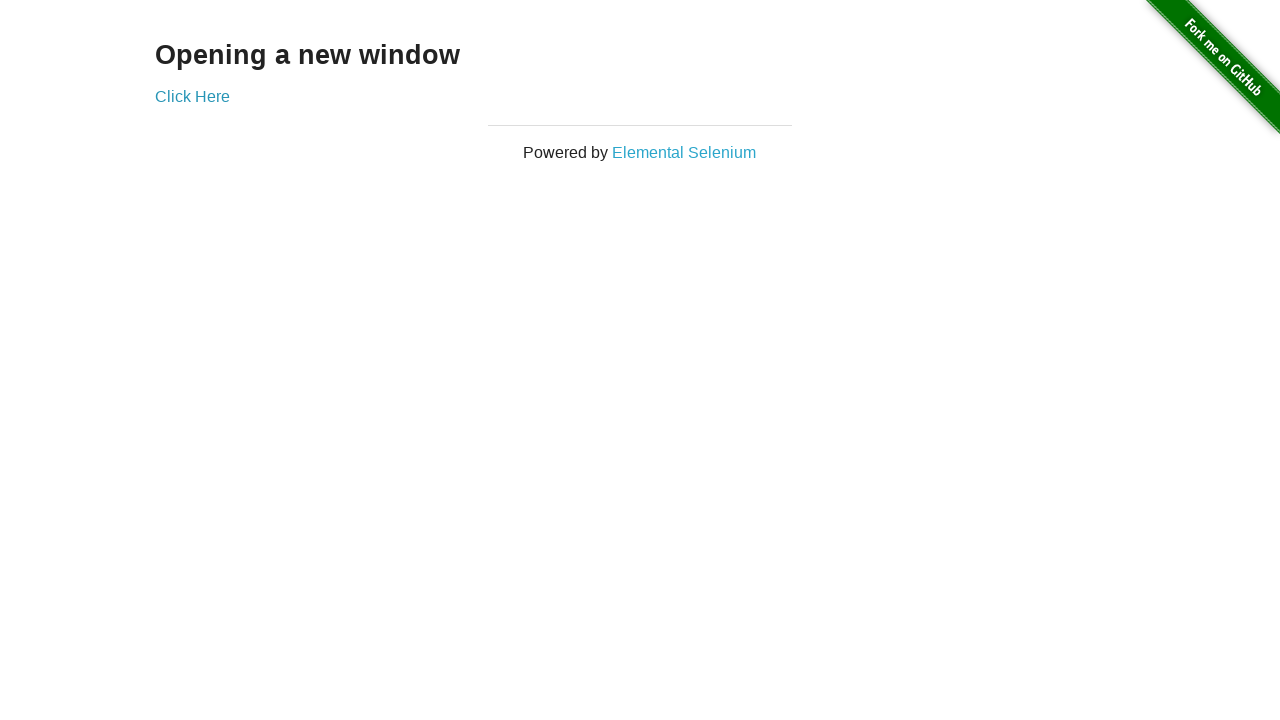

Switched to new window
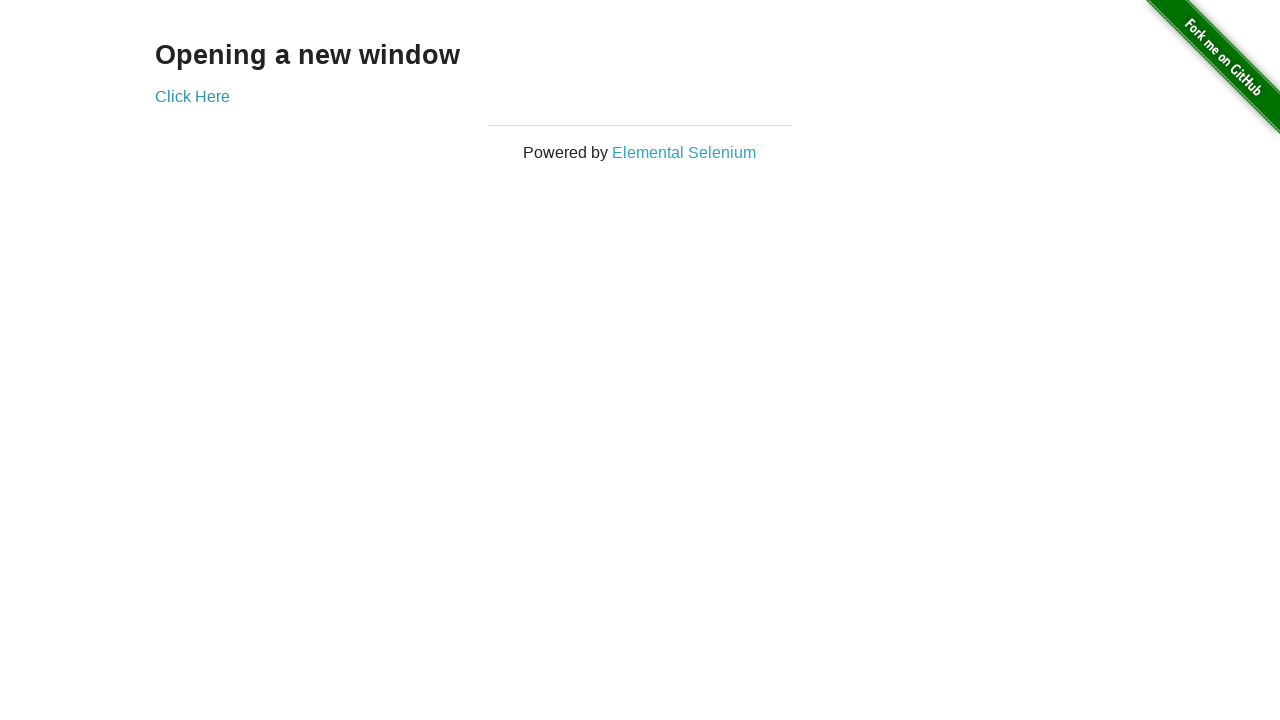

Switched back to original window
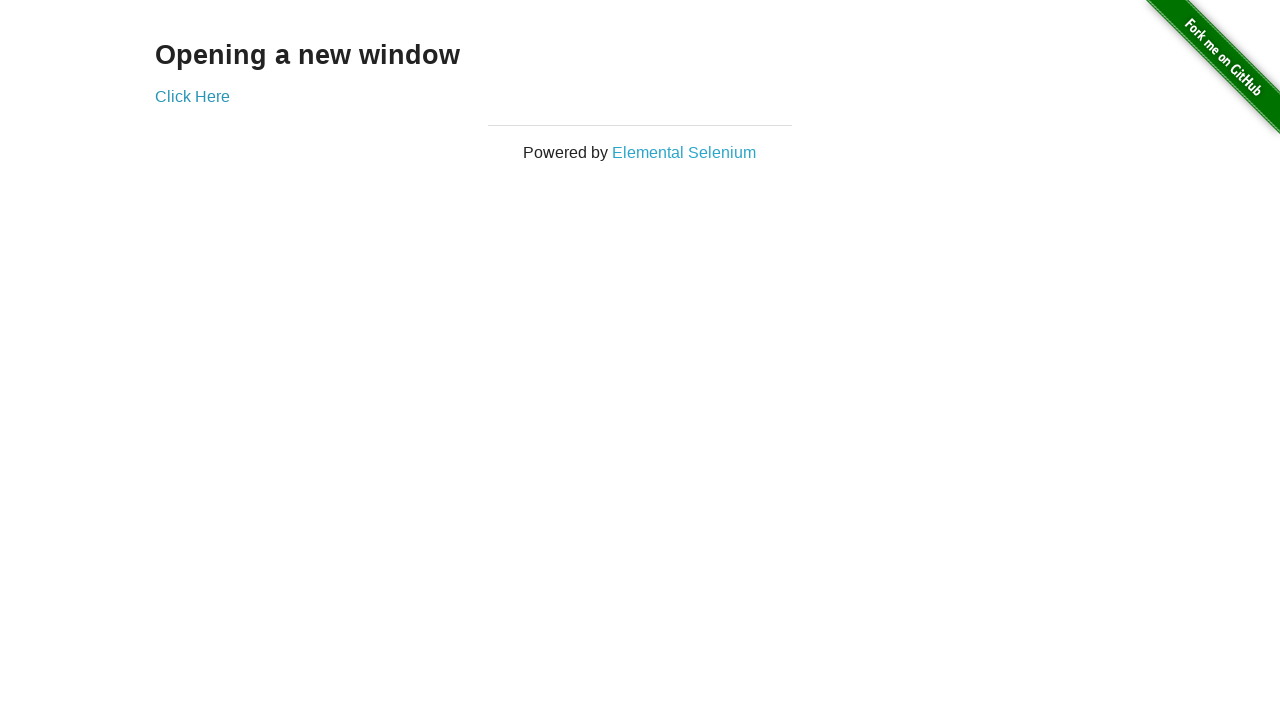

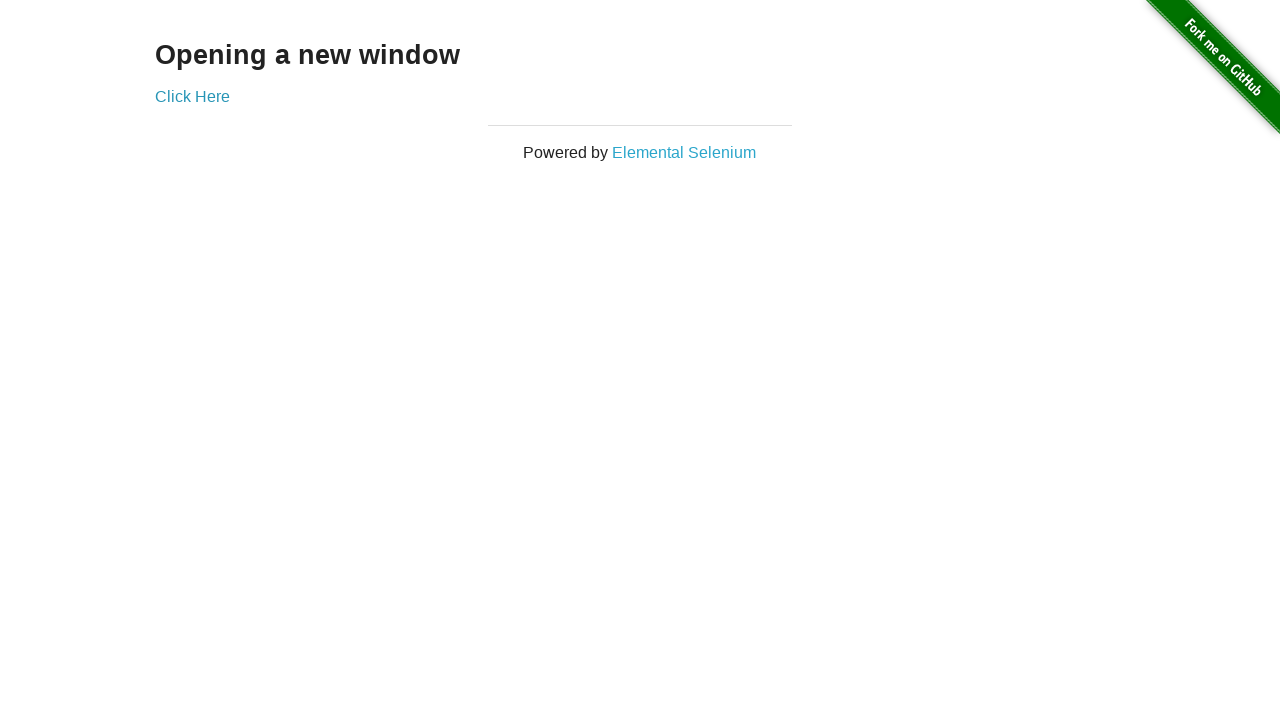